Tests dropdown selection functionality by selecting options using different methods (index, value, visible text) and verifying available options

Starting URL: https://omayo.blogspot.com/2013/05/page-one.html

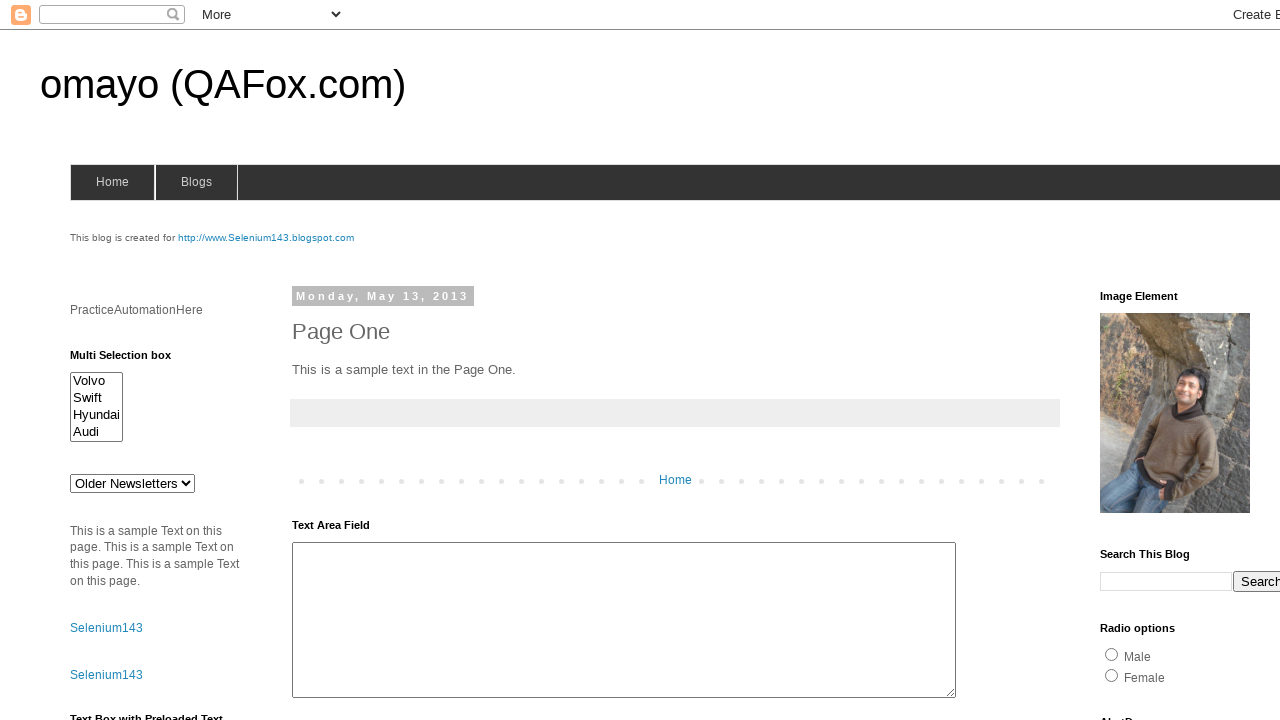

Selected dropdown option by index 3 on #drop1
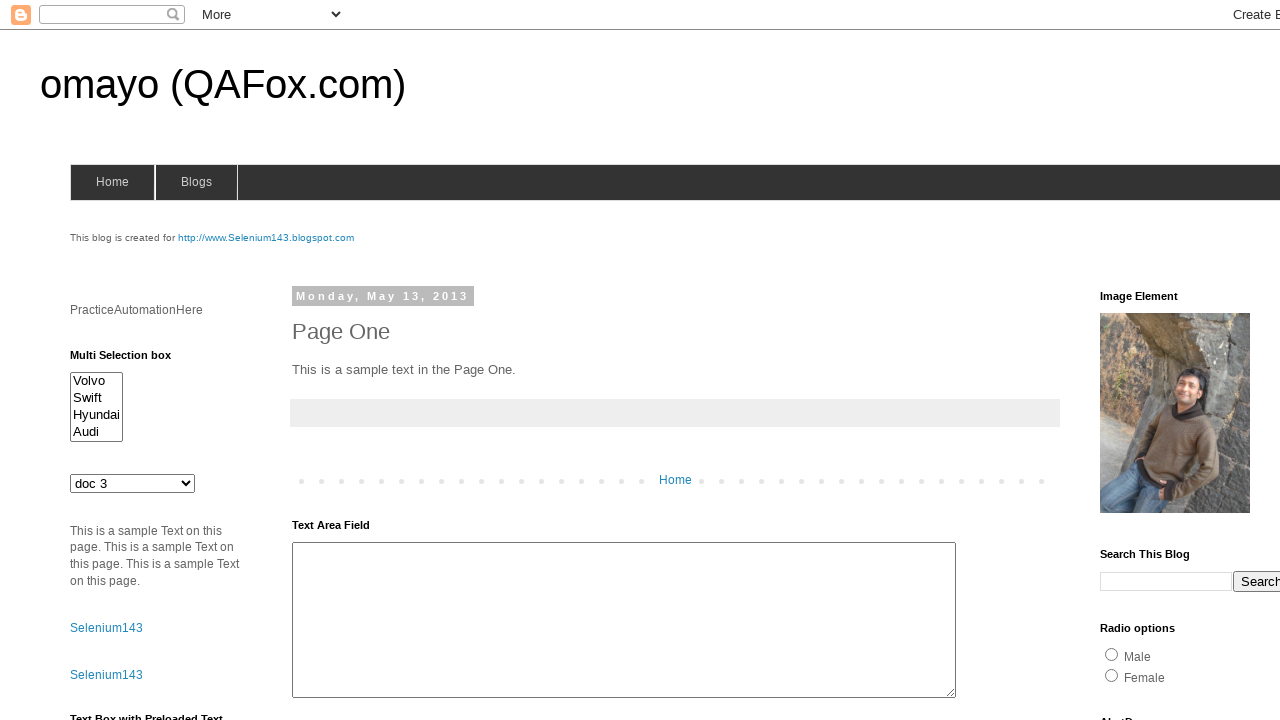

Waited 1000ms between selections
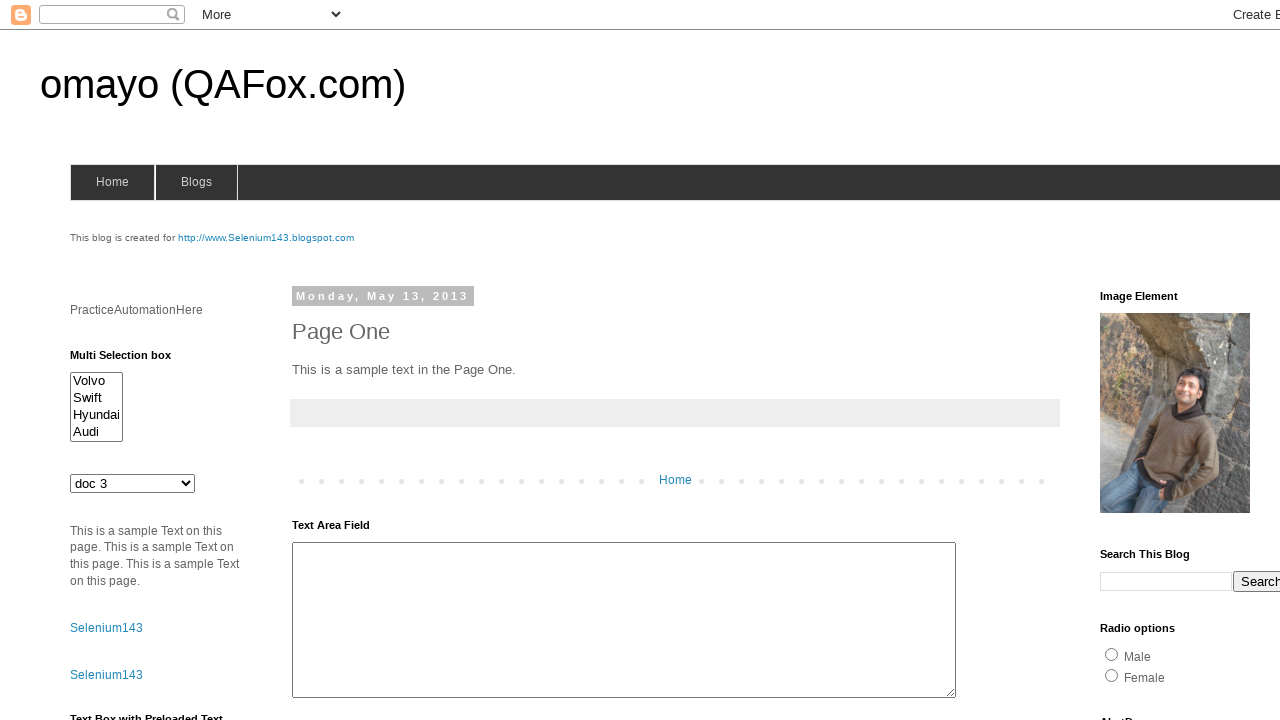

Selected dropdown option by value 'abc' on #drop1
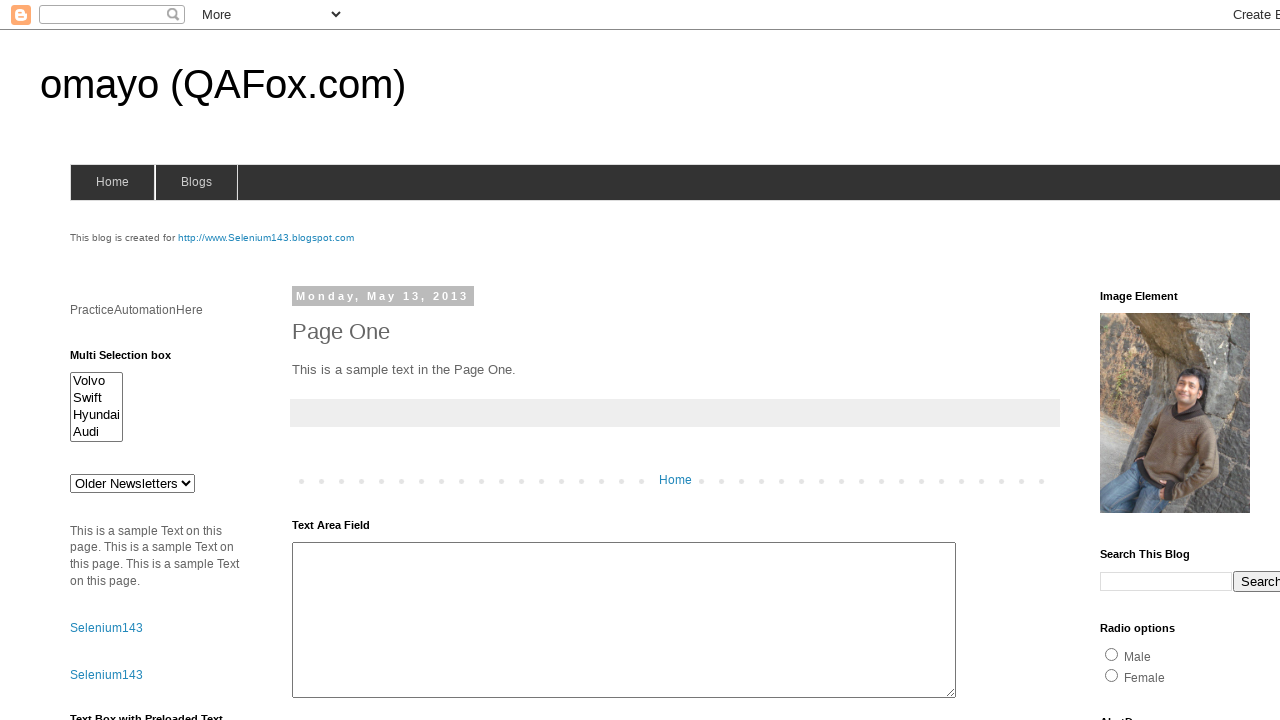

Waited 1000ms between selections
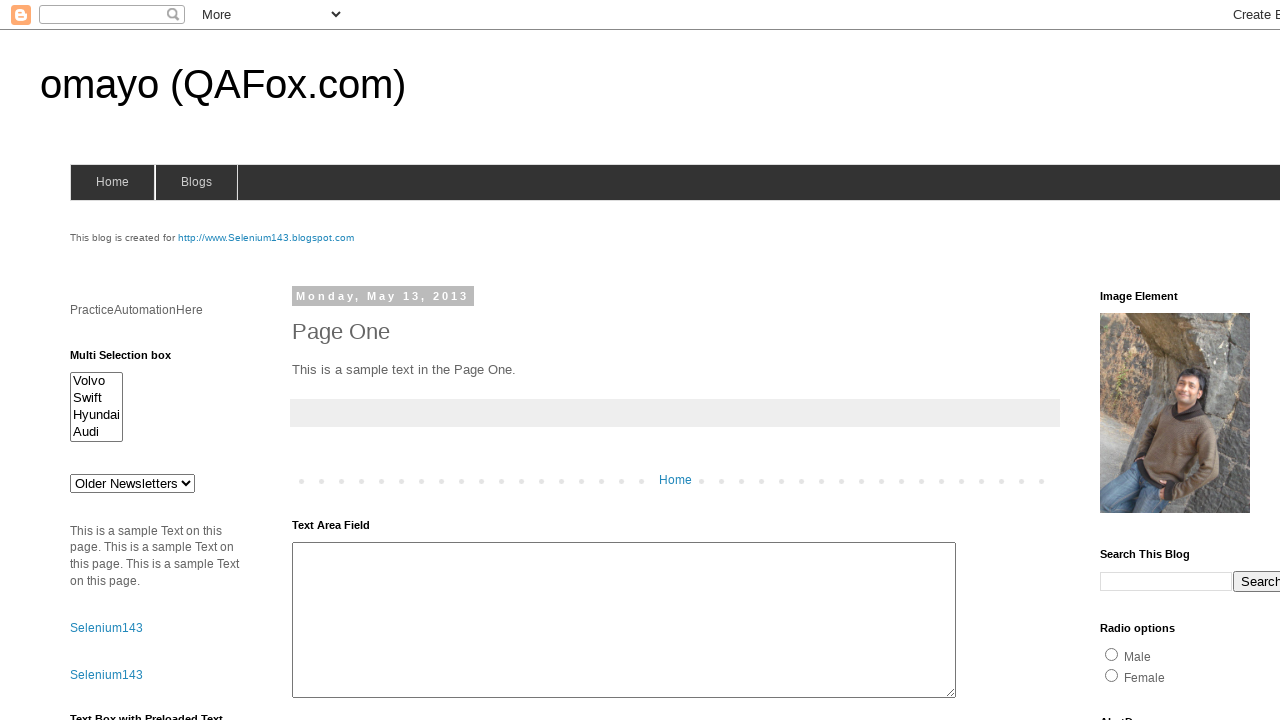

Selected dropdown option by label 'doc 4' on #drop1
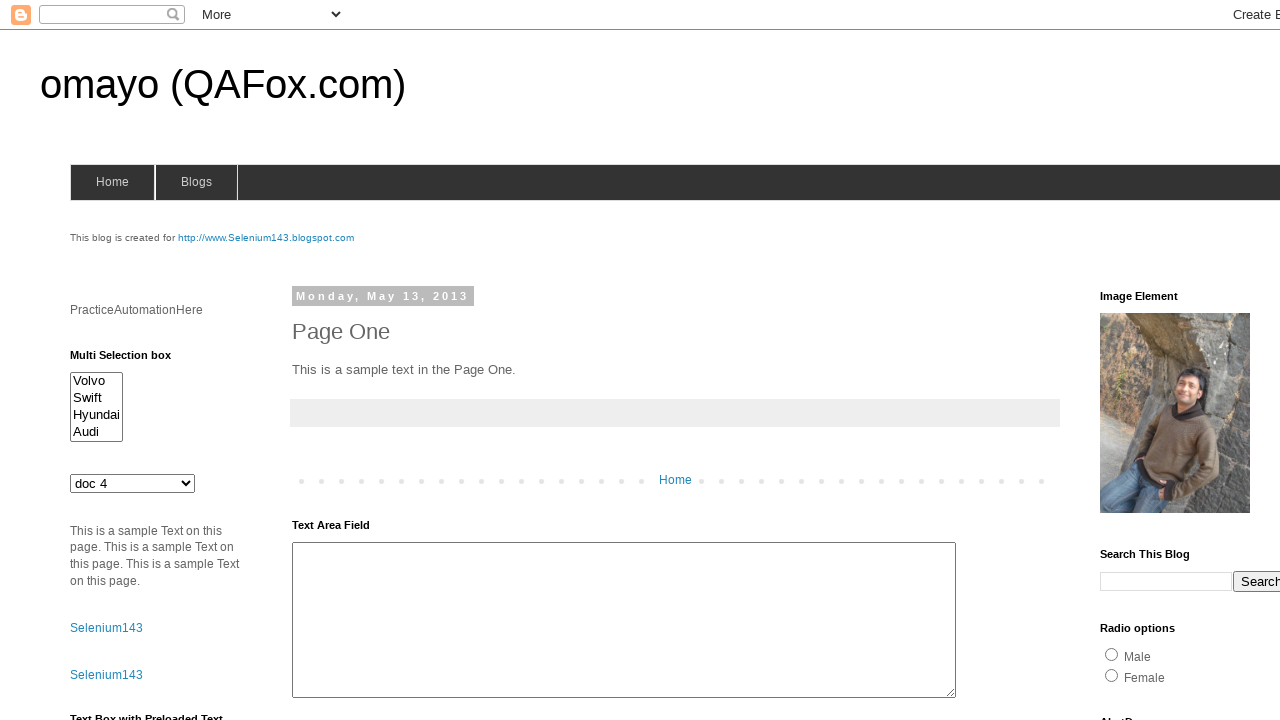

Retrieved all dropdown options
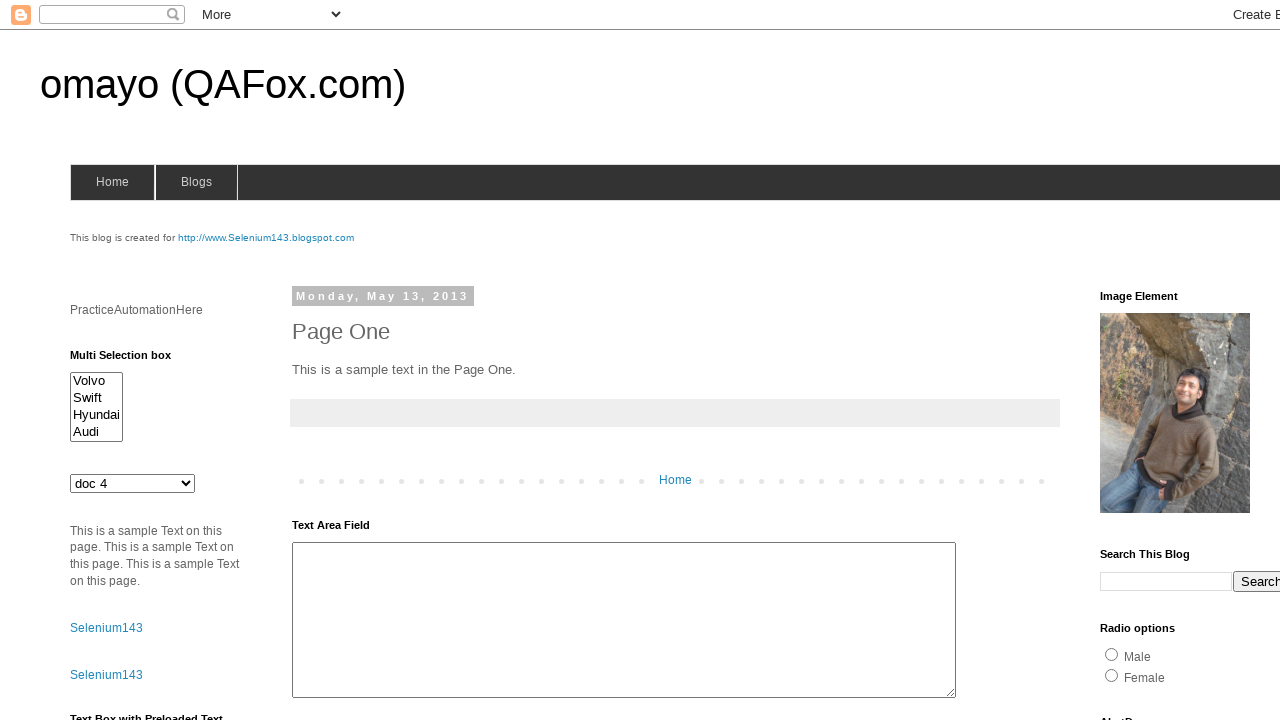

Printed dropdown option: Older Newsletters

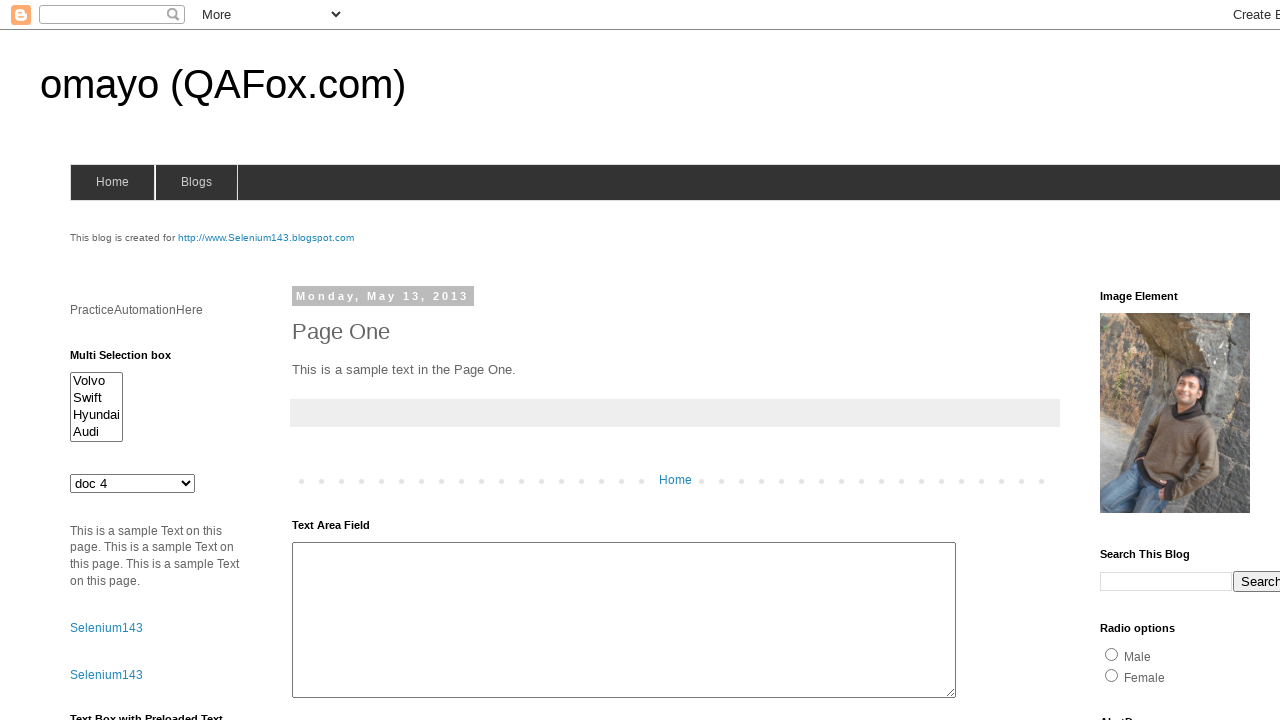

Printed dropdown option: doc 1

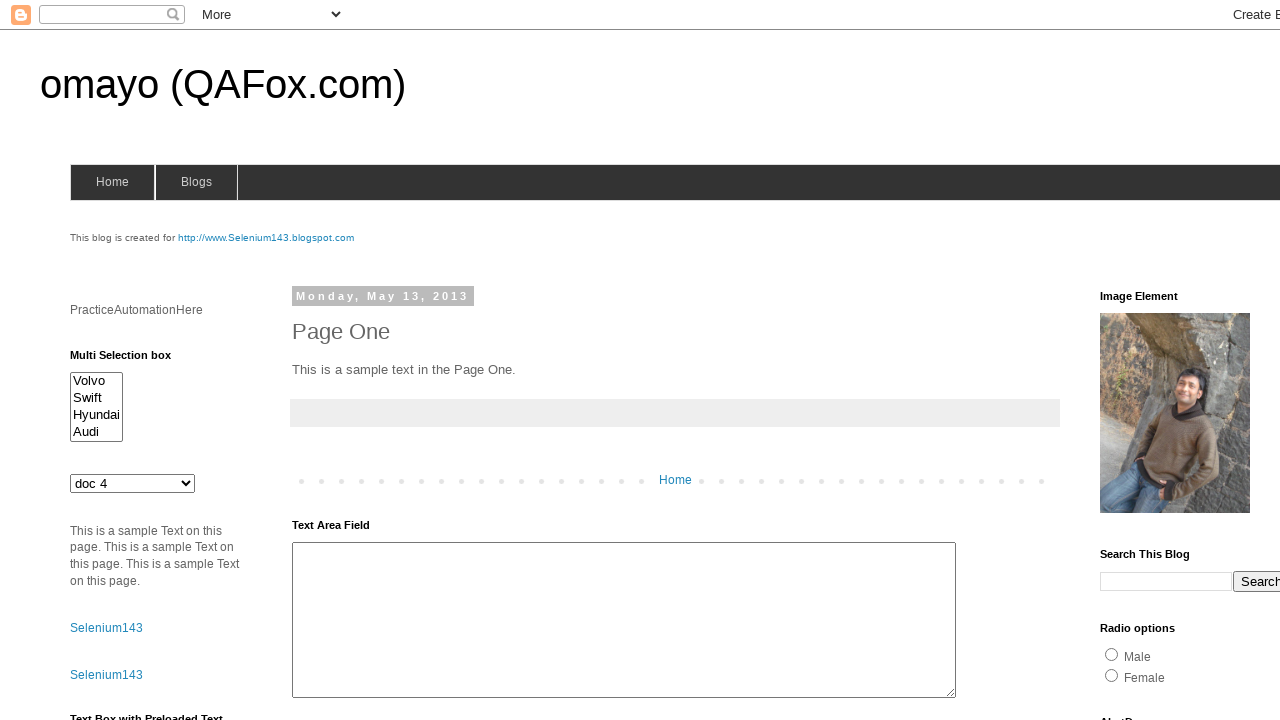

Printed dropdown option: doc 2

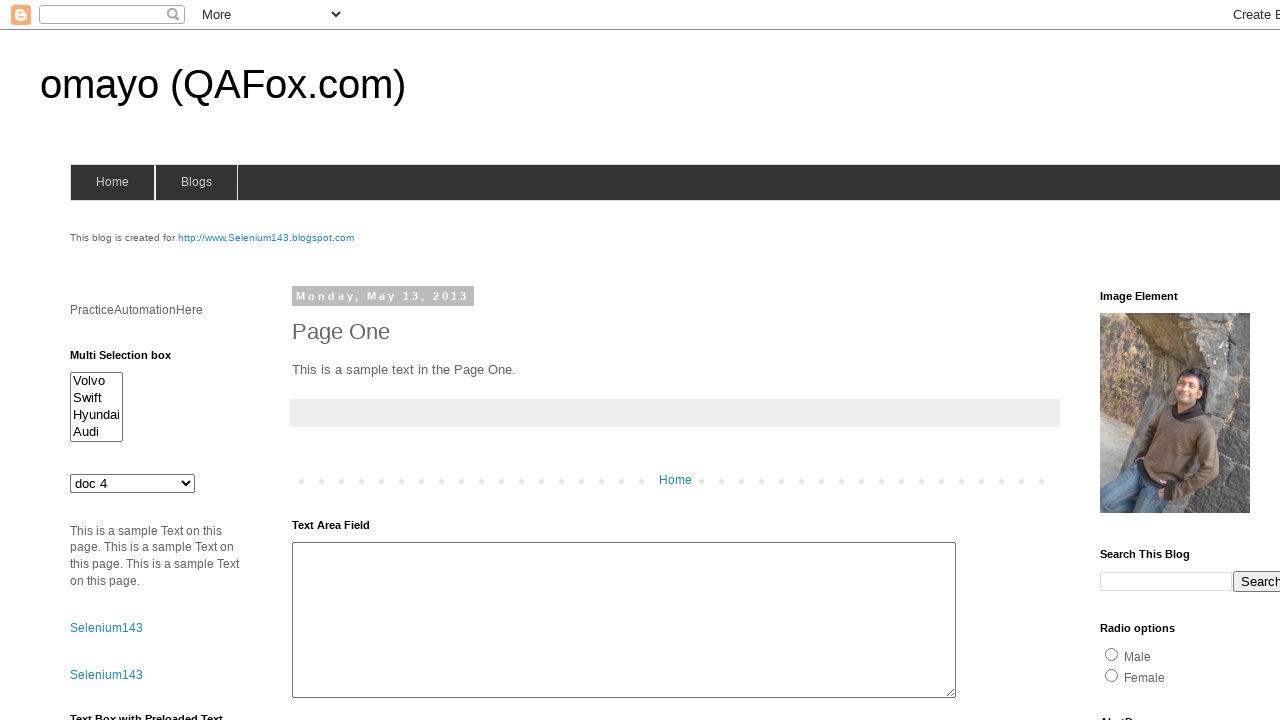

Printed dropdown option: doc 3

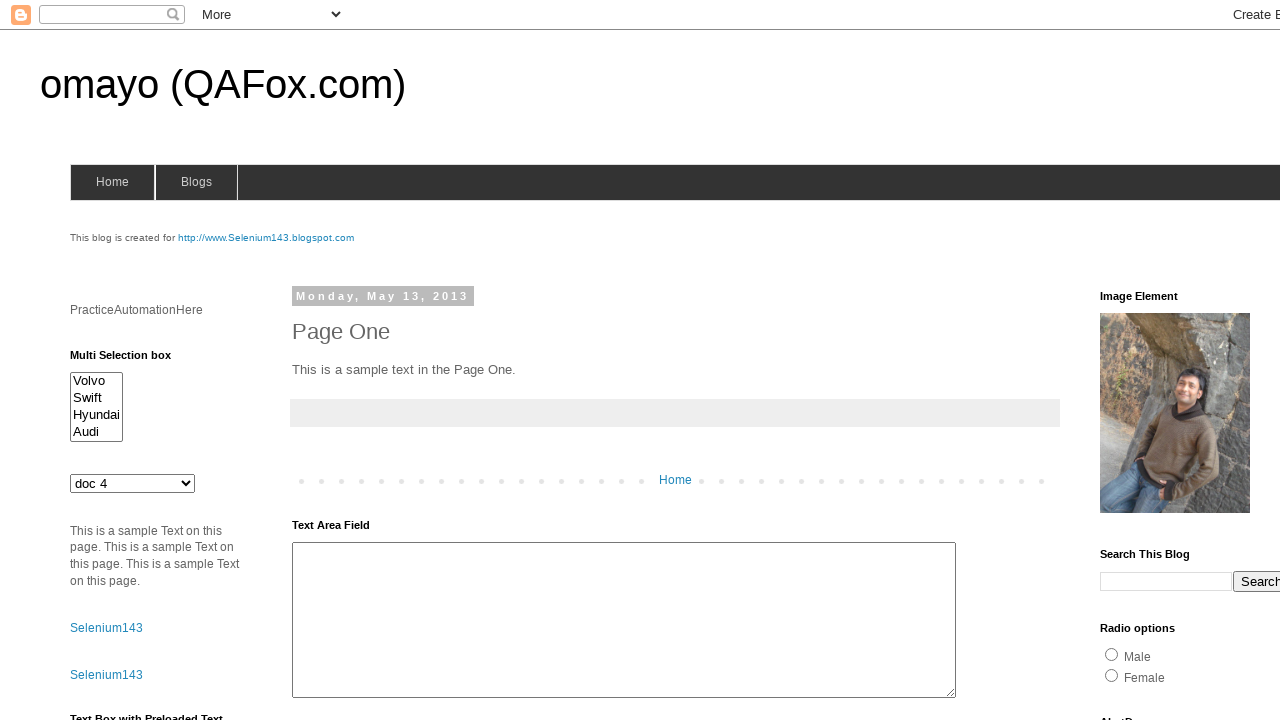

Printed dropdown option: doc 4

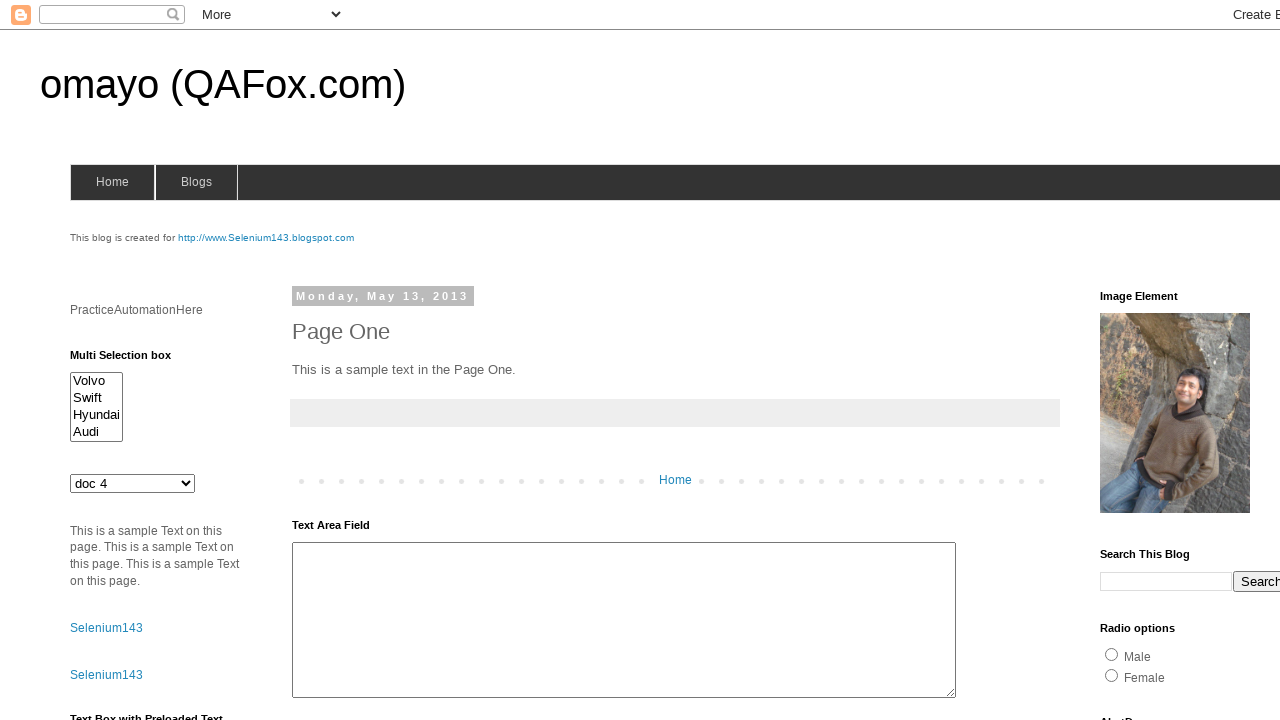

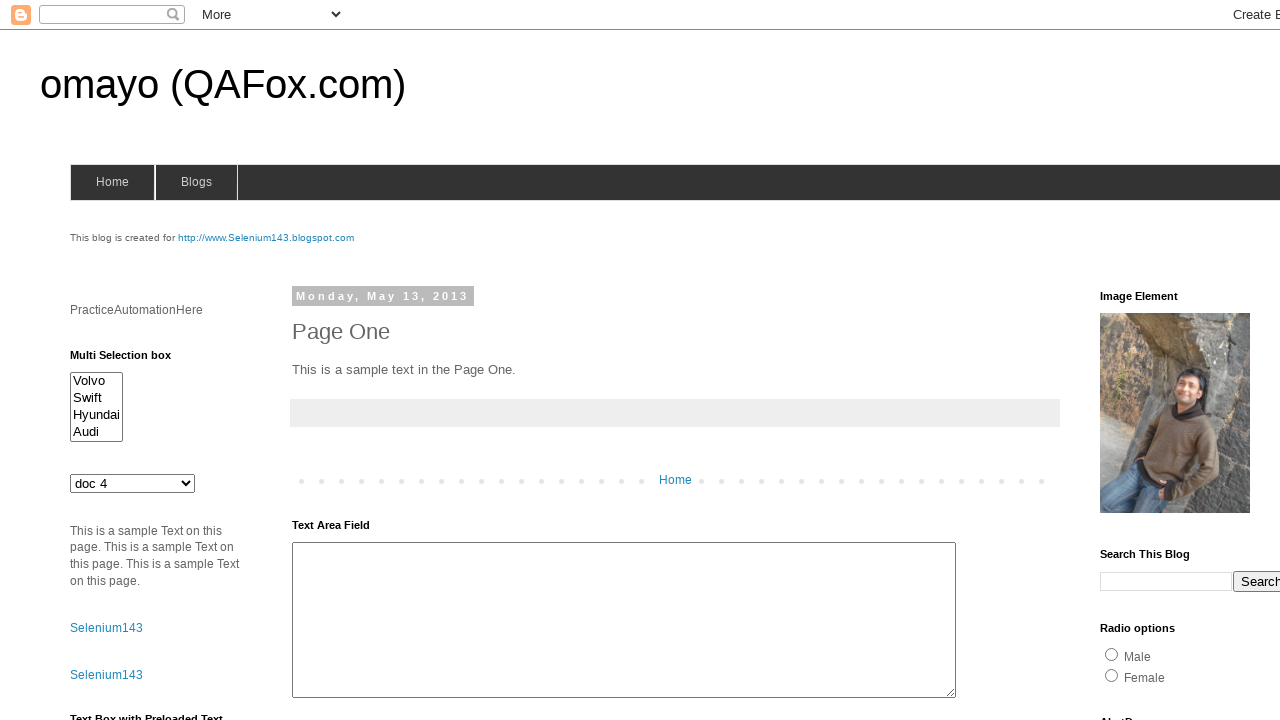